Tests multiple window handling by clicking a link that opens a new window, switching to it, then switching back to the main window

Starting URL: https://the-internet.herokuapp.com/windows

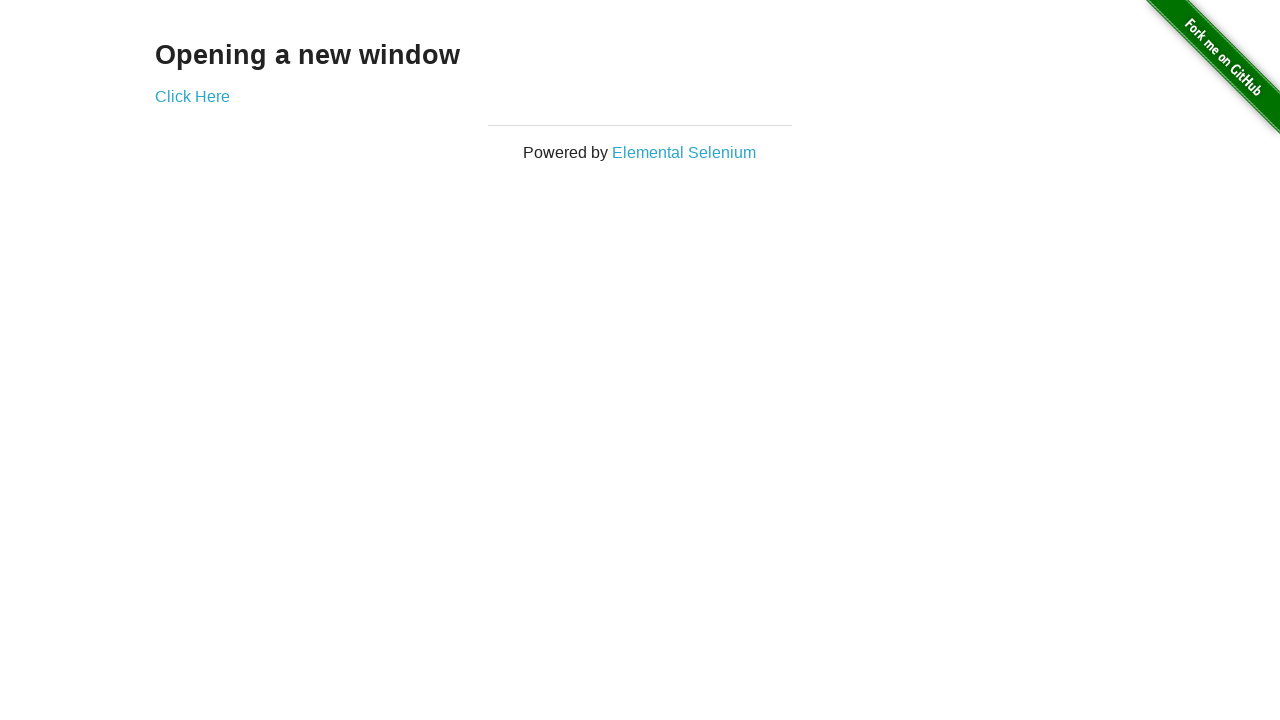

Stored reference to main window
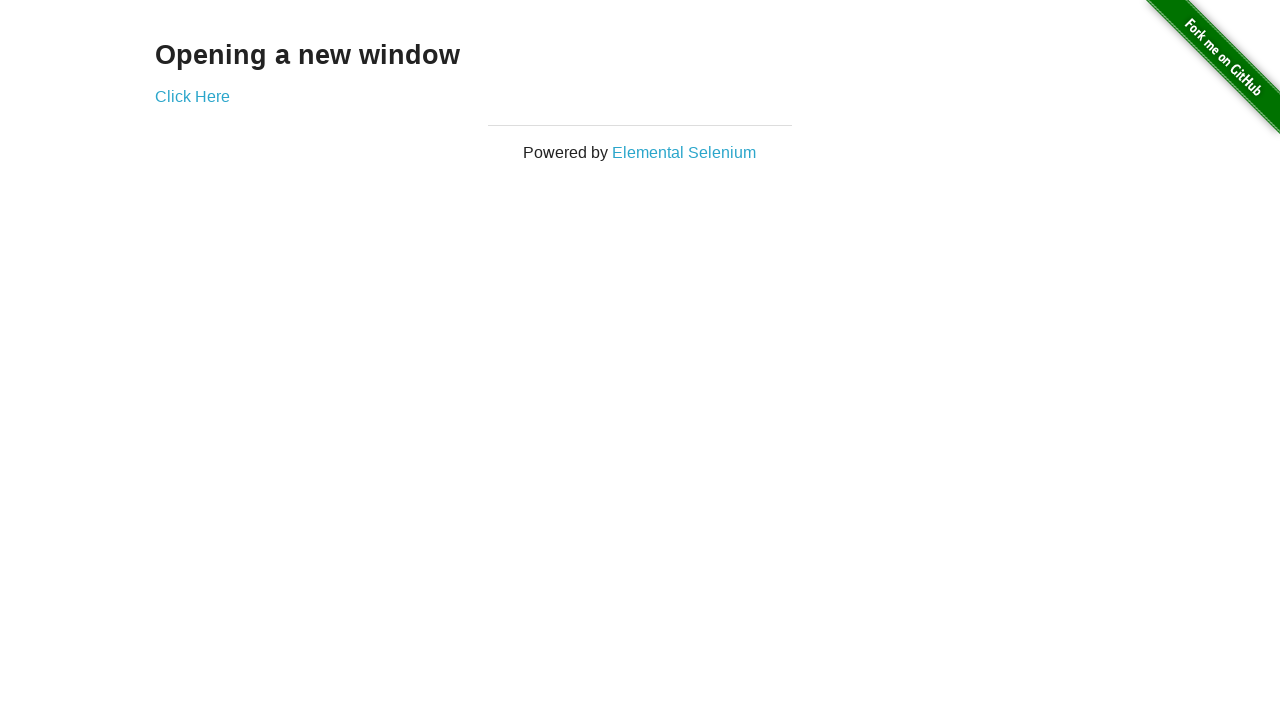

Clicked link to open new window at (192, 96) on a:has-text('Click Here')
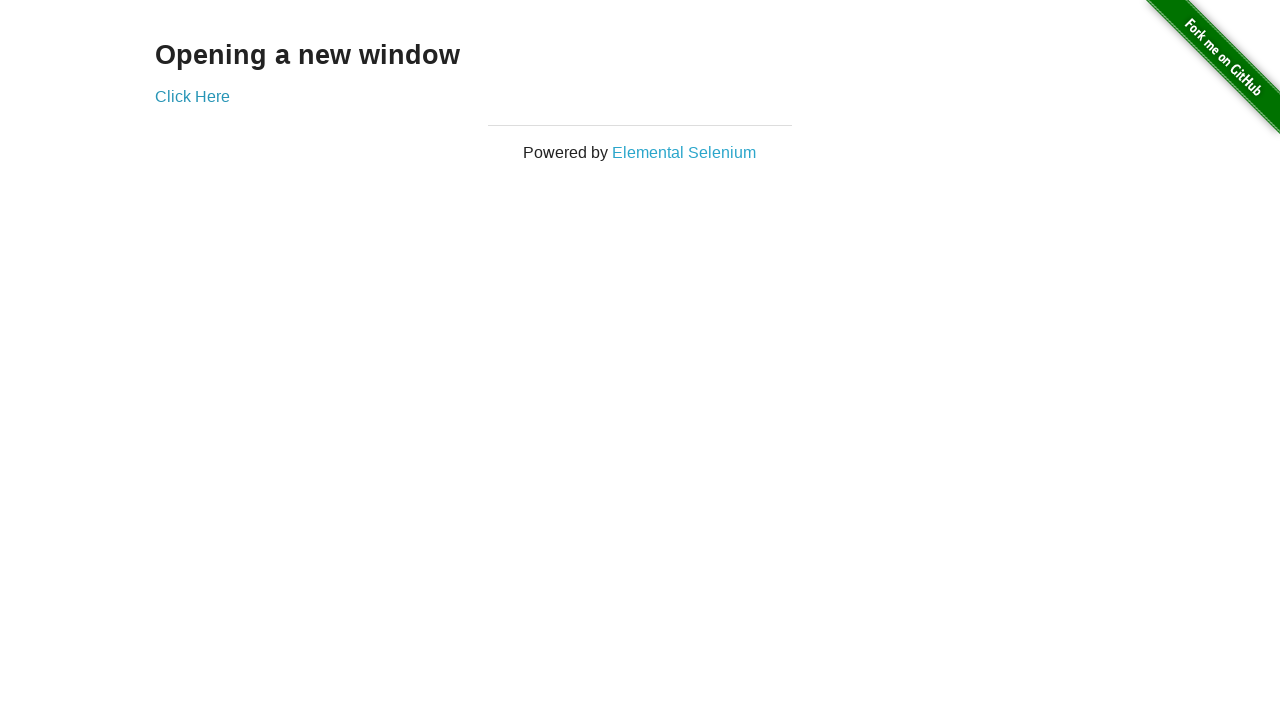

New window popup captured
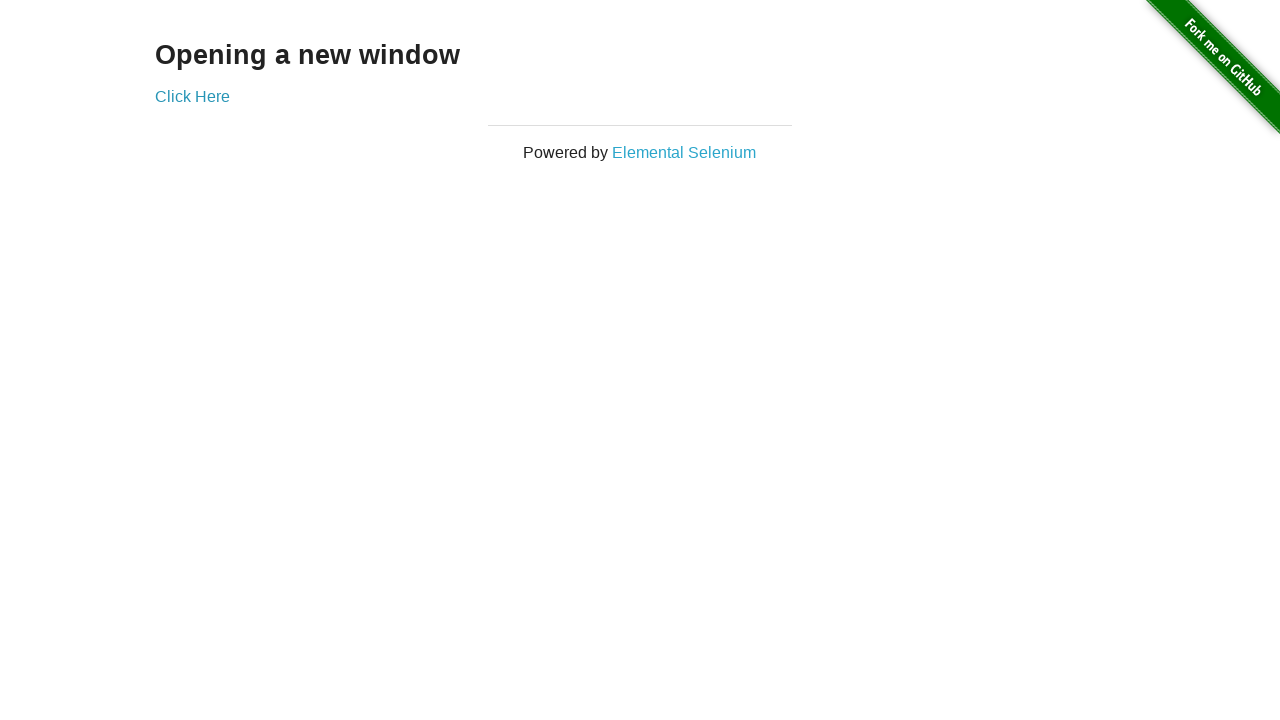

New window loaded completely
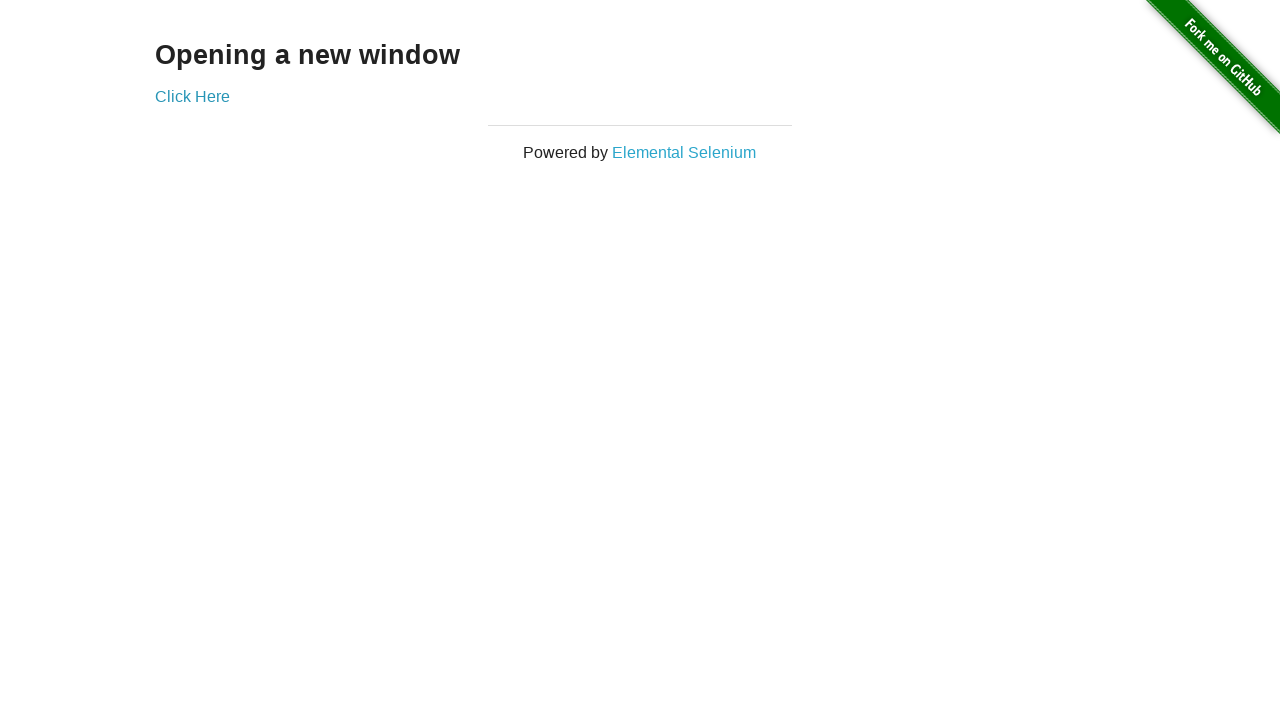

Retrieved new window title: 'New Window'
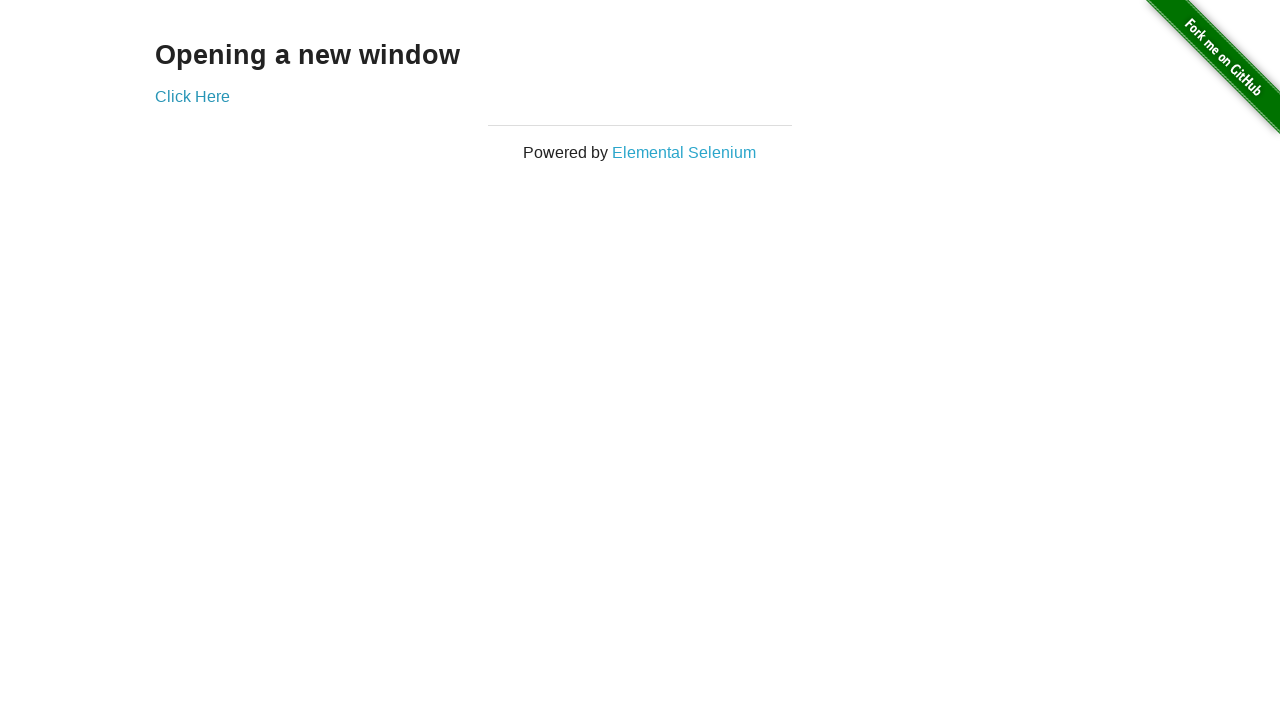

Retrieved main window title: 'The Internet'
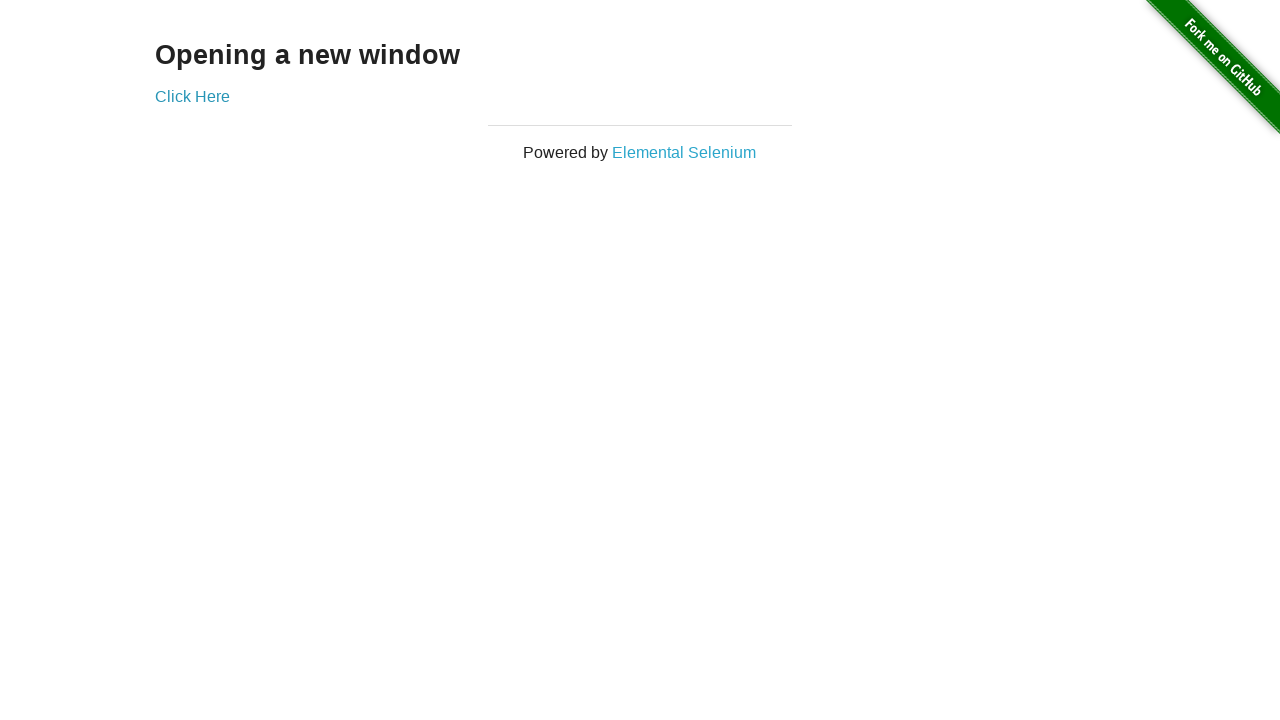

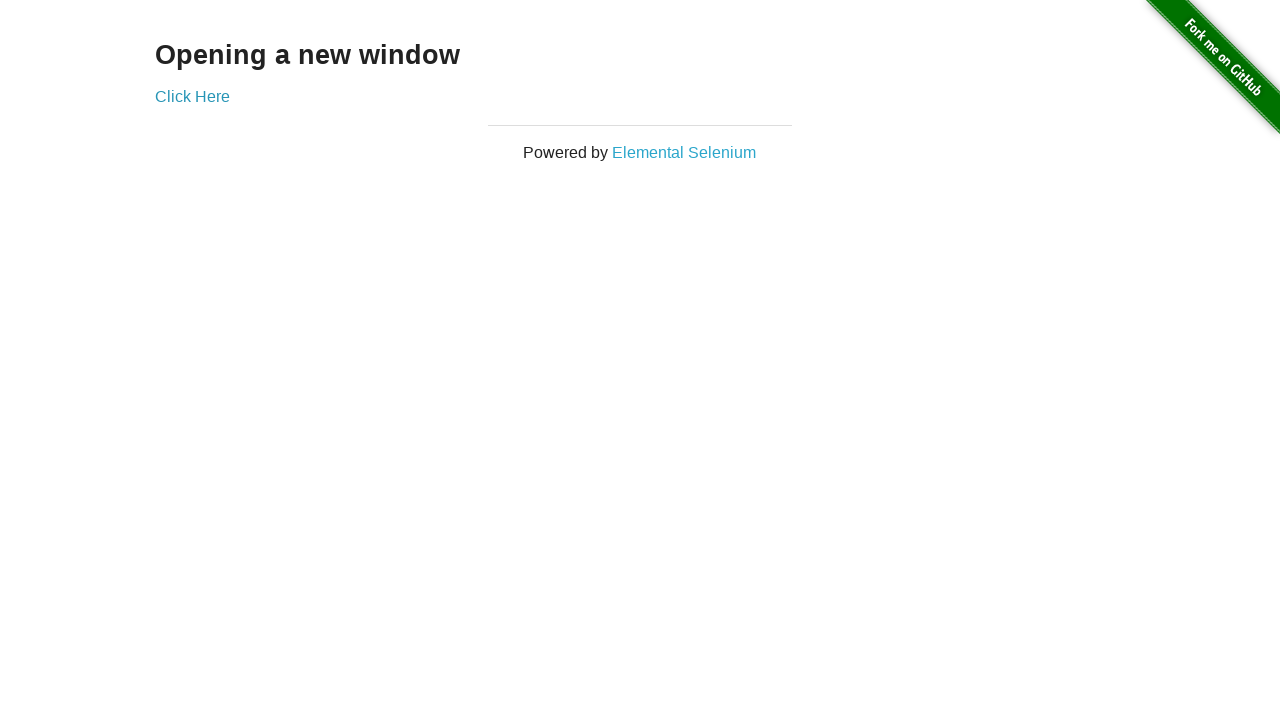